Tests window handling by clicking on a help link that opens in a new window, then switching between parent and child windows

Starting URL: https://accounts.google.com/signup

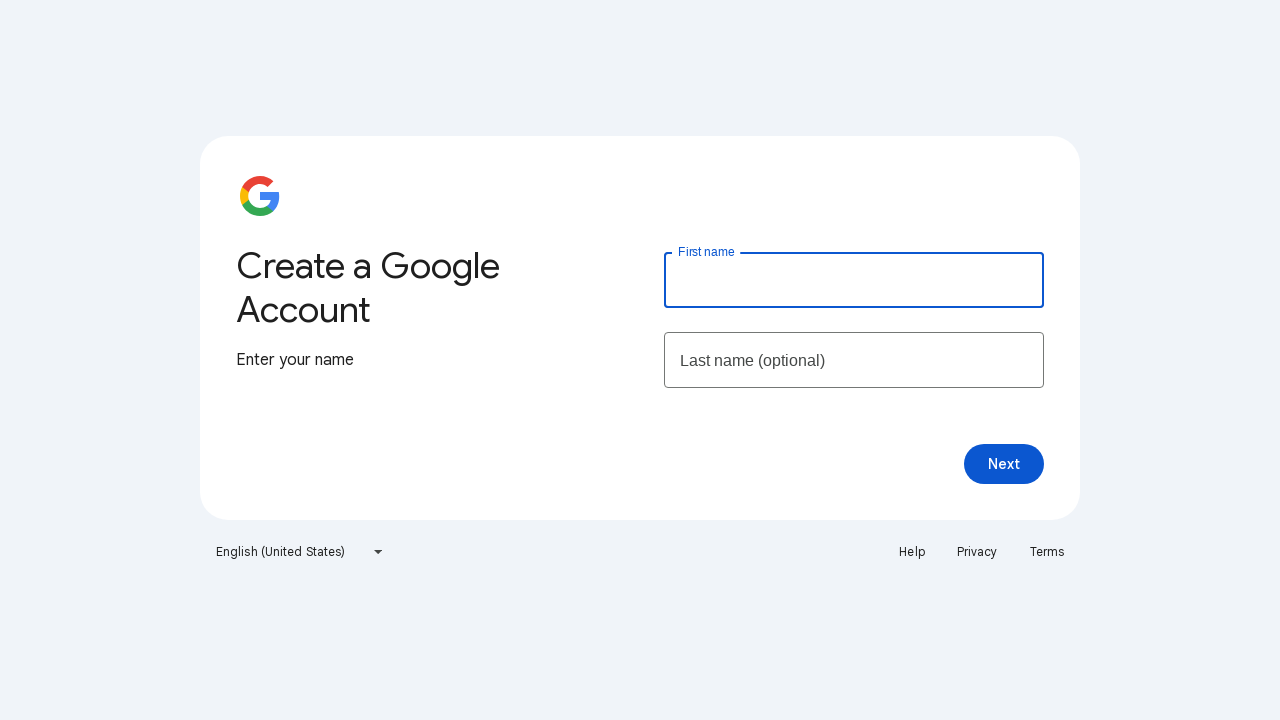

Clicked Help link to open new window at (912, 552) on text=Help
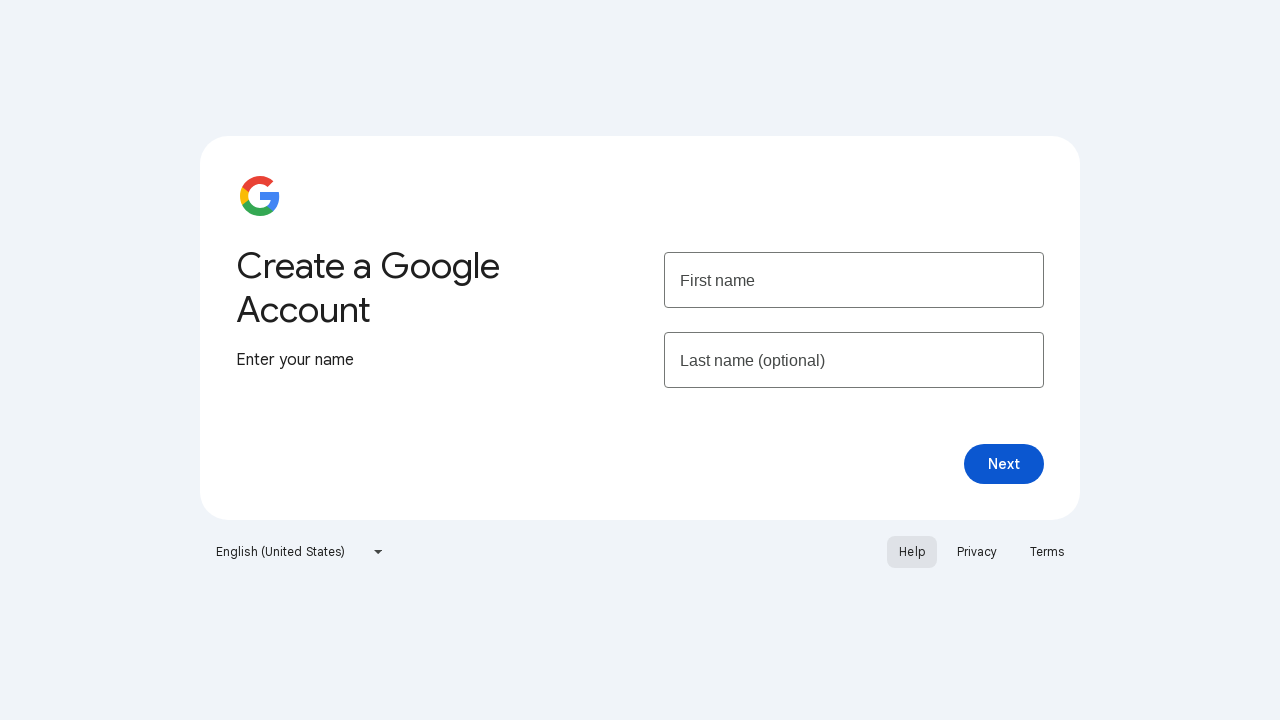

New window/tab opened and captured
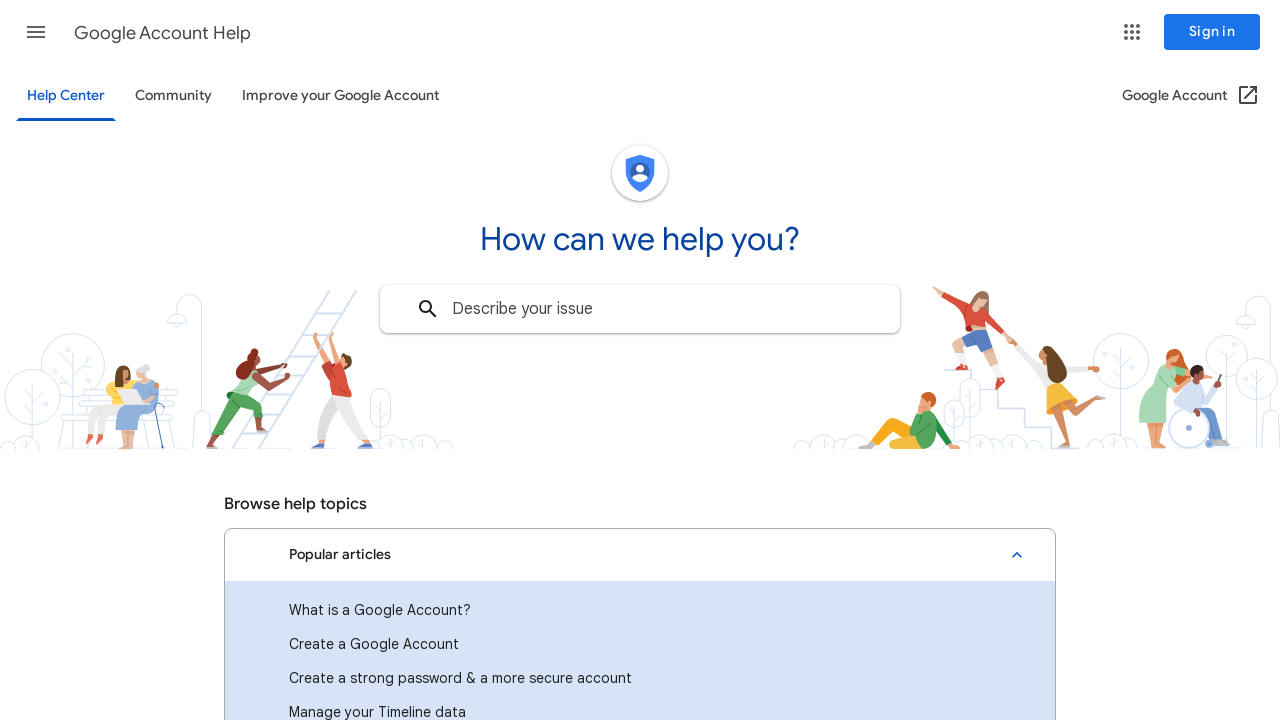

New page finished loading
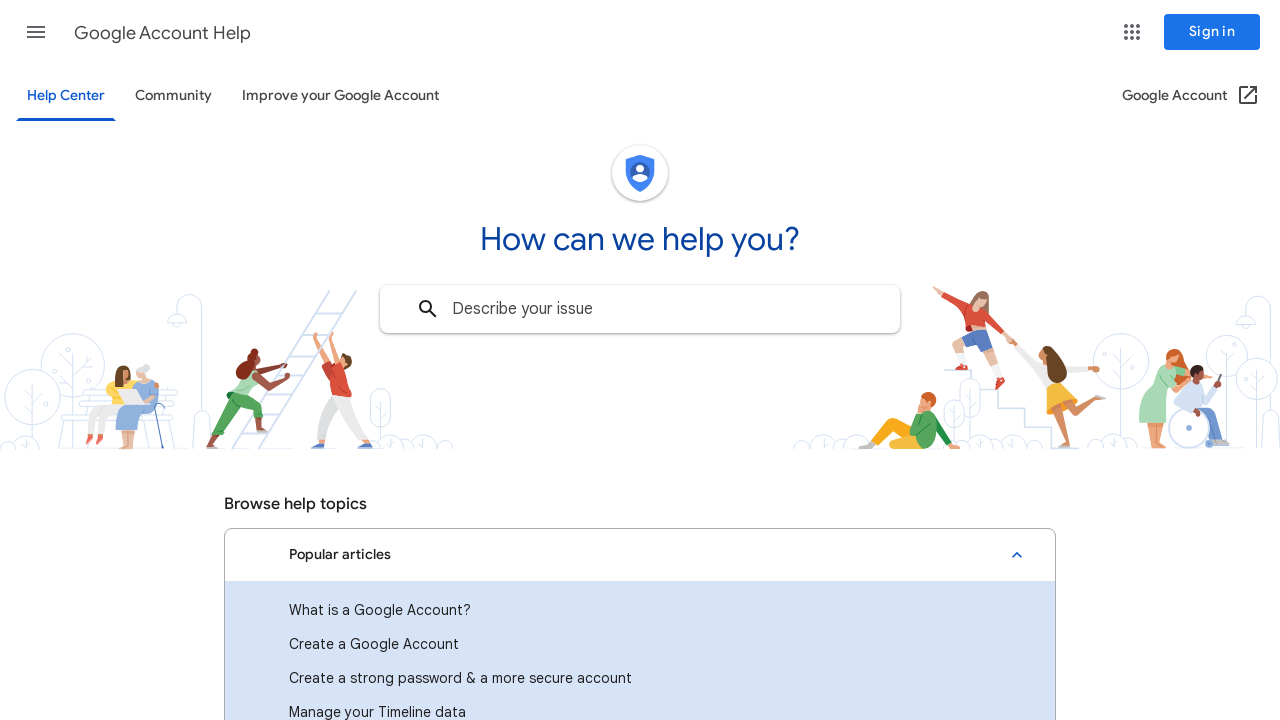

Ready to switch back to main page
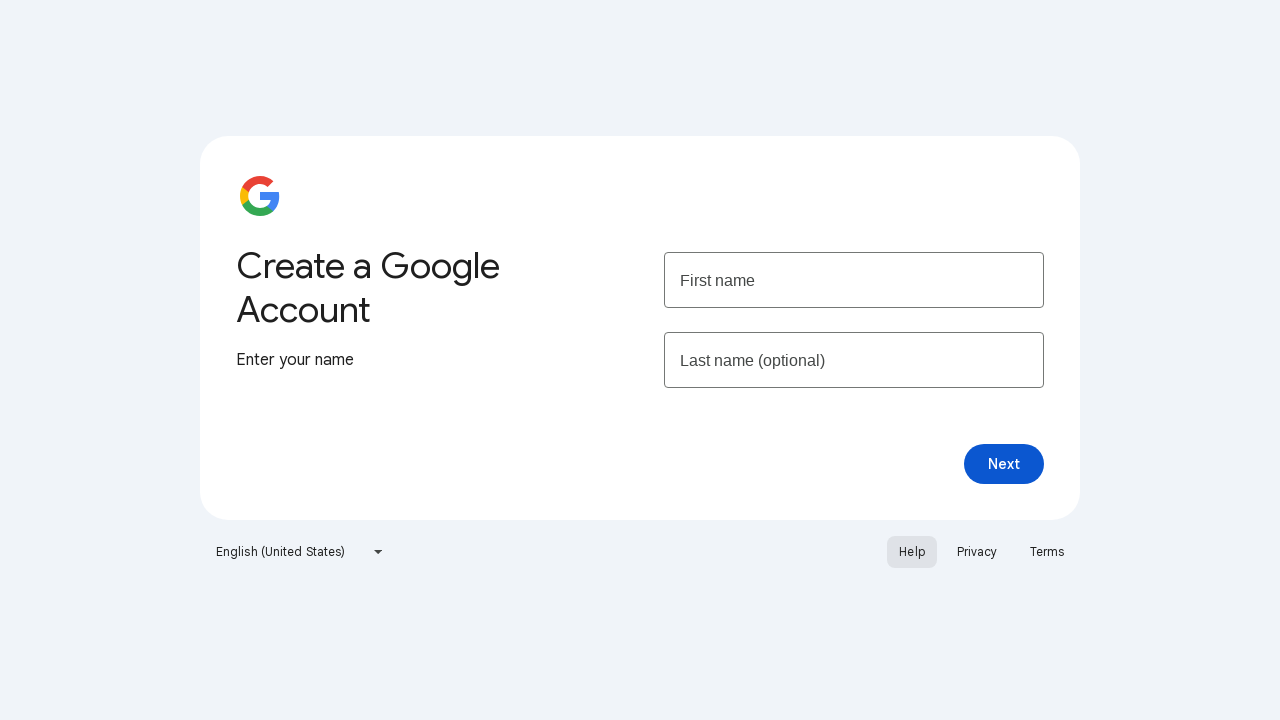

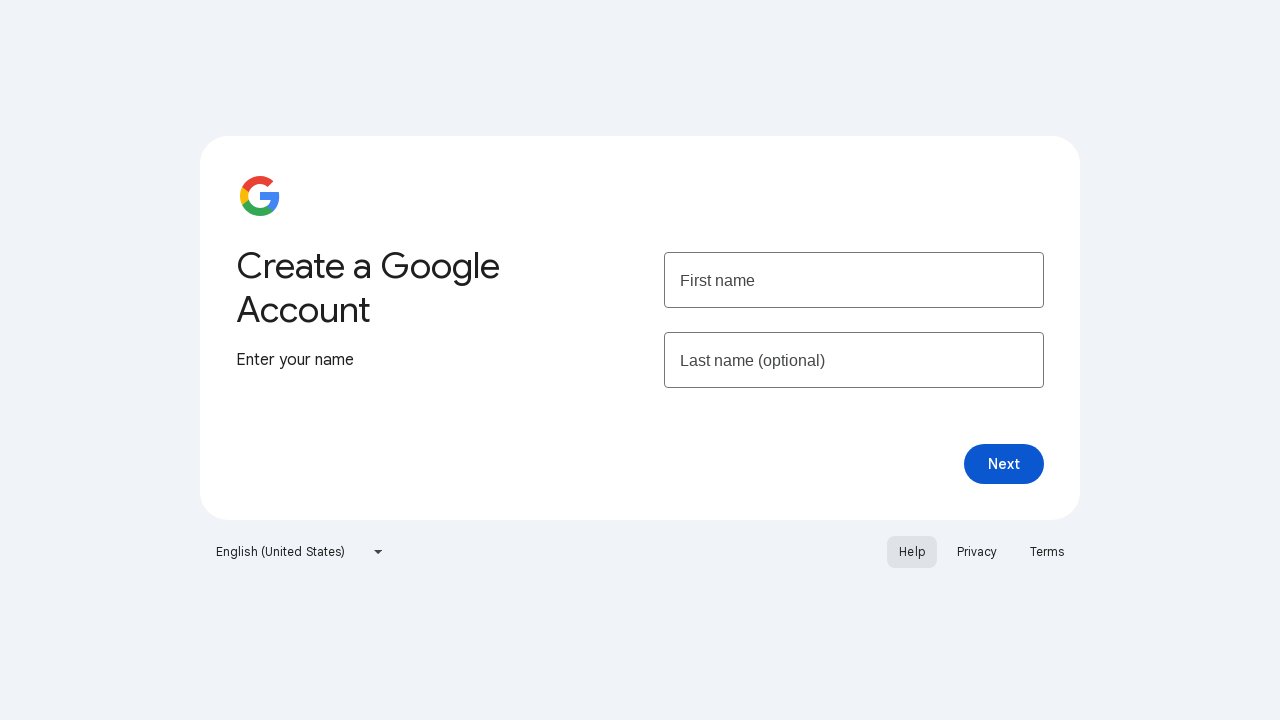